Tests drag and drop action by dragging element 'box A' onto element 'box B'

Starting URL: https://crossbrowsertesting.github.io/drag-and-drop

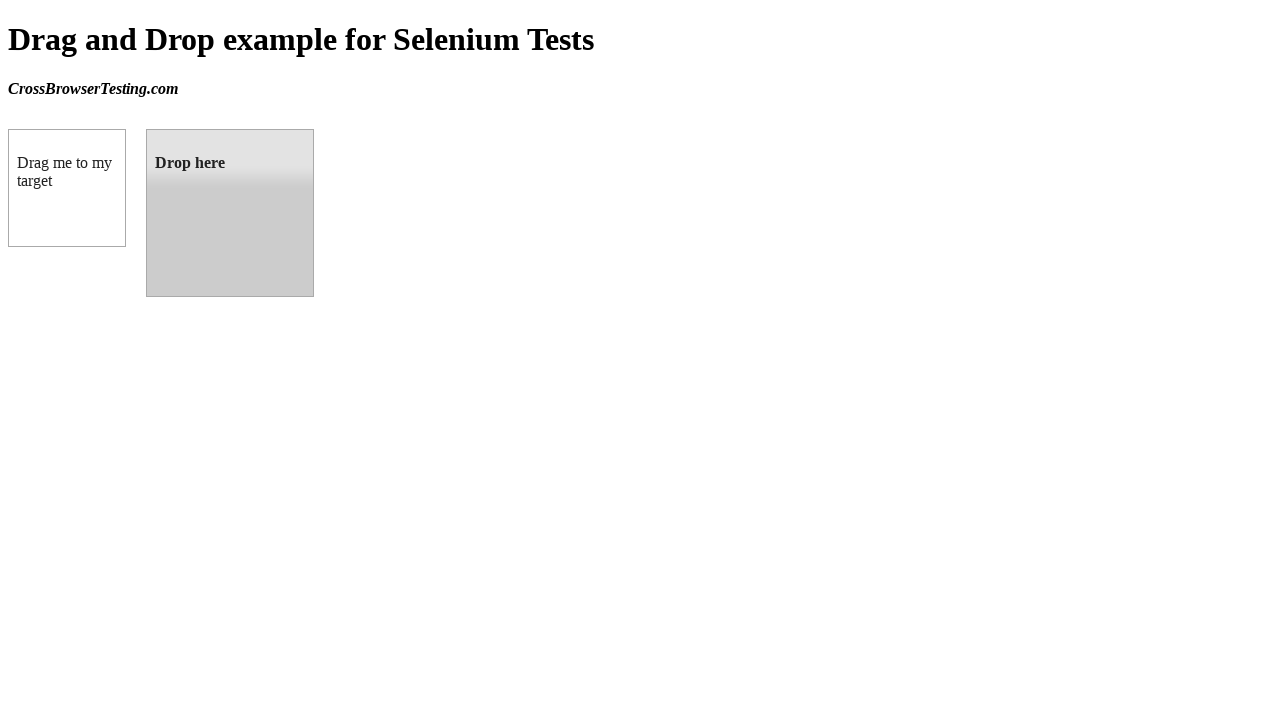

Located source element 'box A' (#draggable)
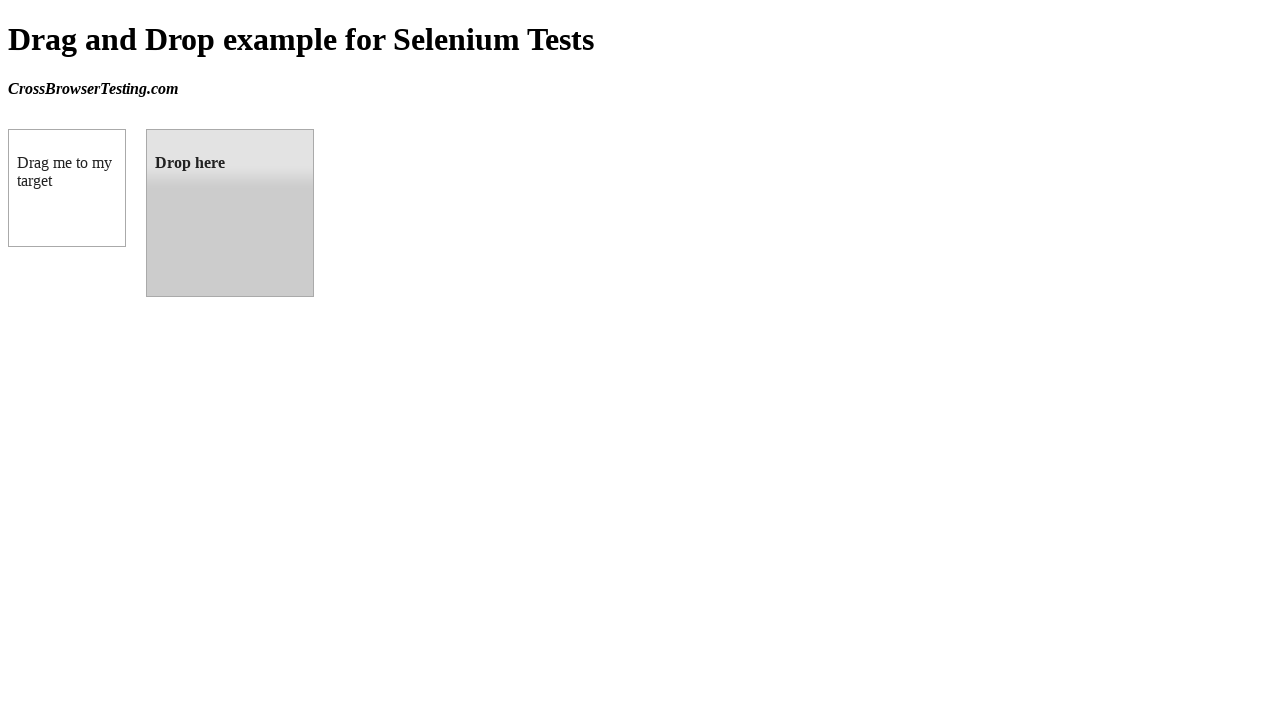

Located target element 'box B' (#droppable)
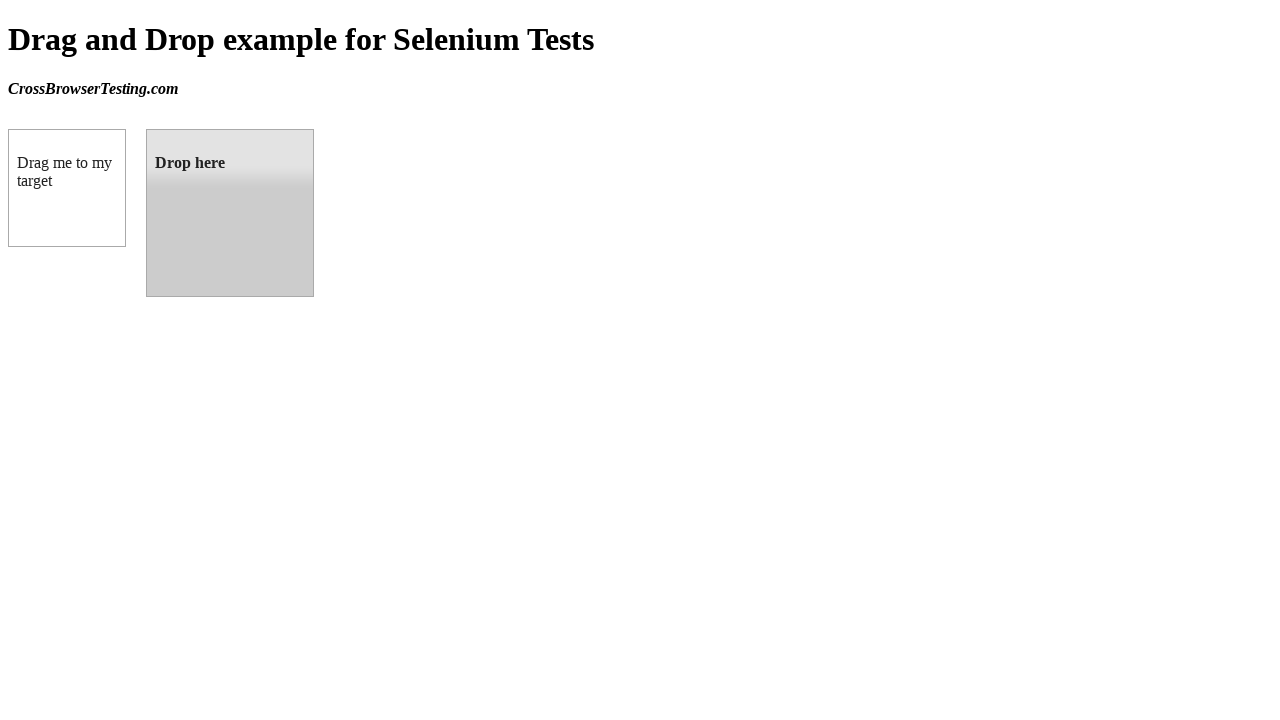

Dragged box A onto box B at (230, 213)
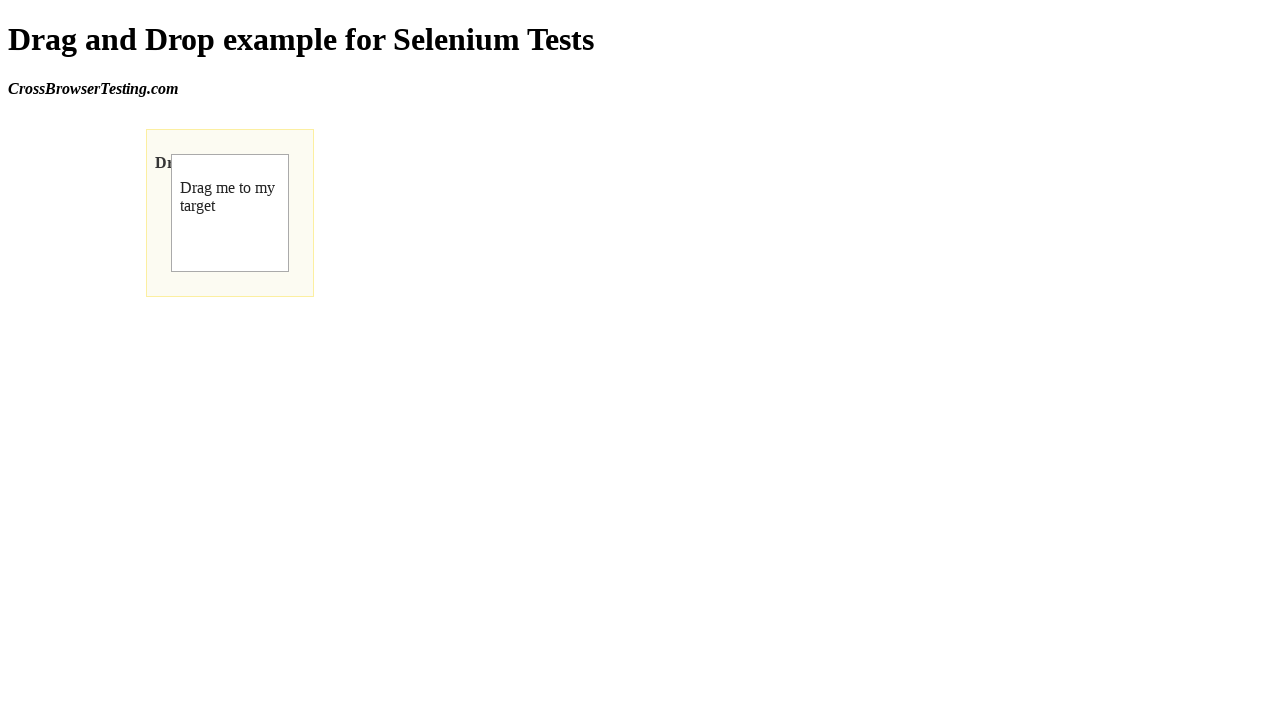

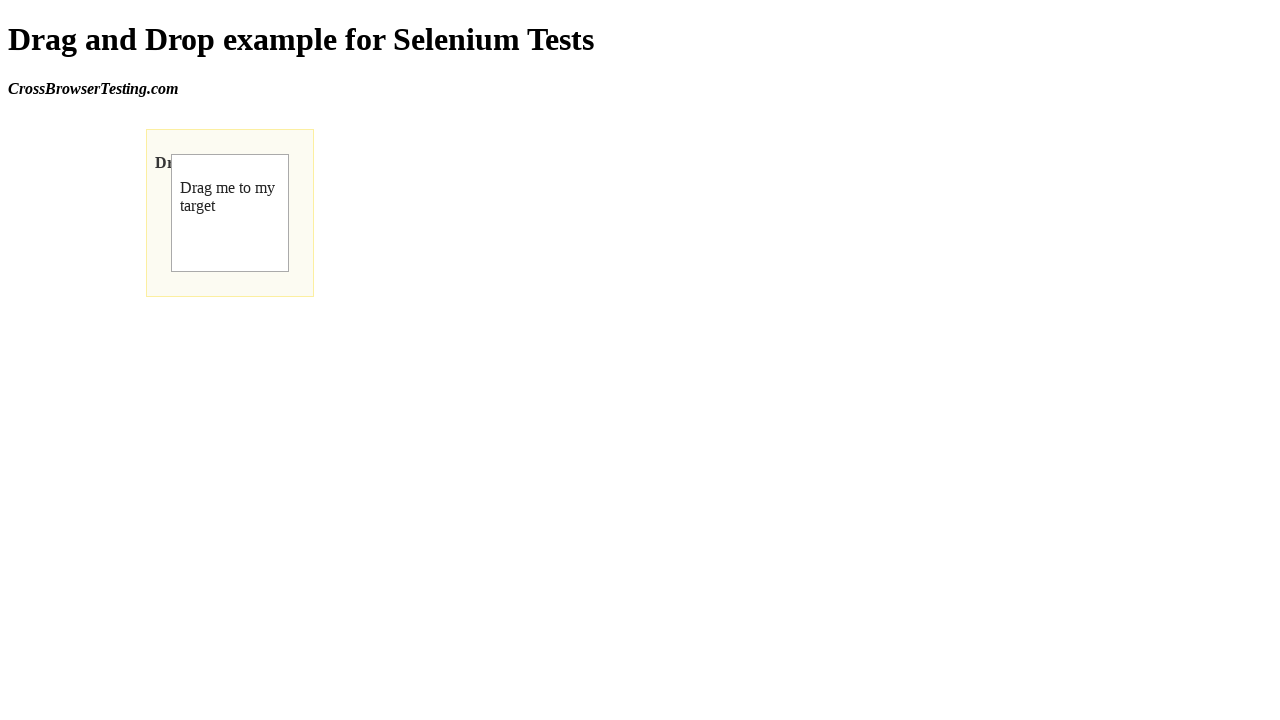